Tests file download functionality by clicking download buttons for PDF, text, and Excel files

Starting URL: https://letcode.in/file

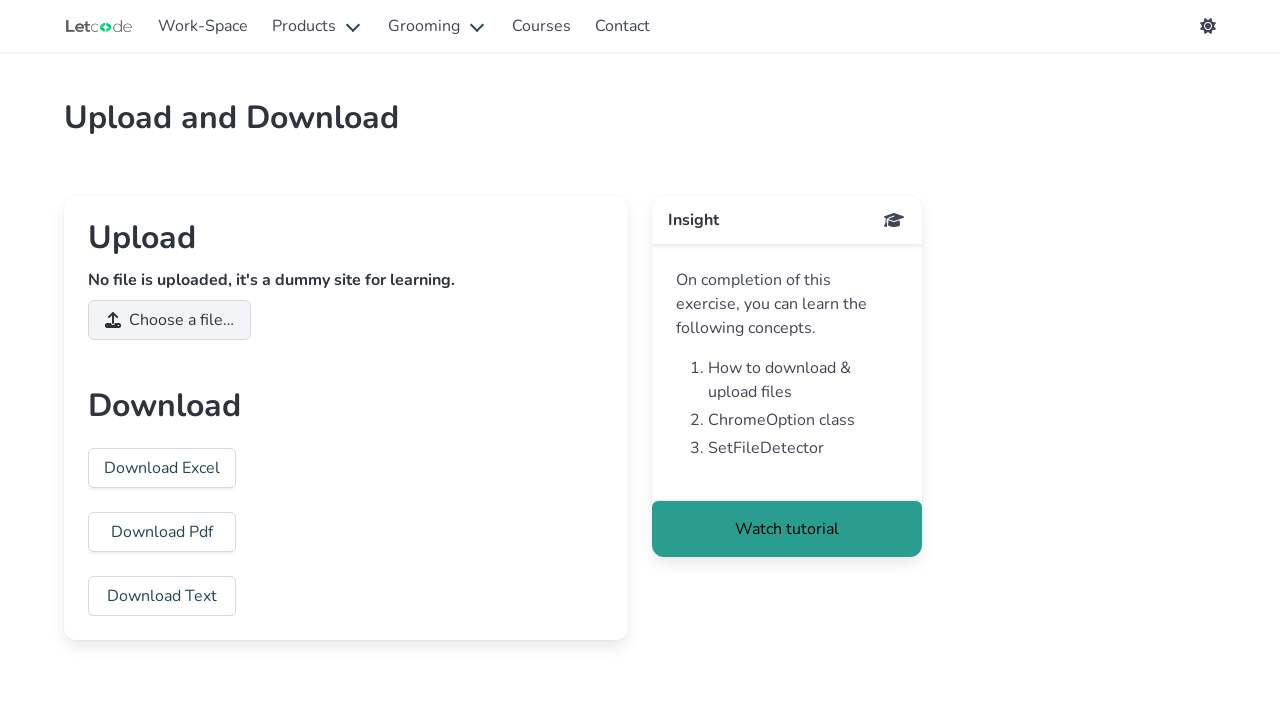

Clicked PDF download button at (162, 532) on #pdf
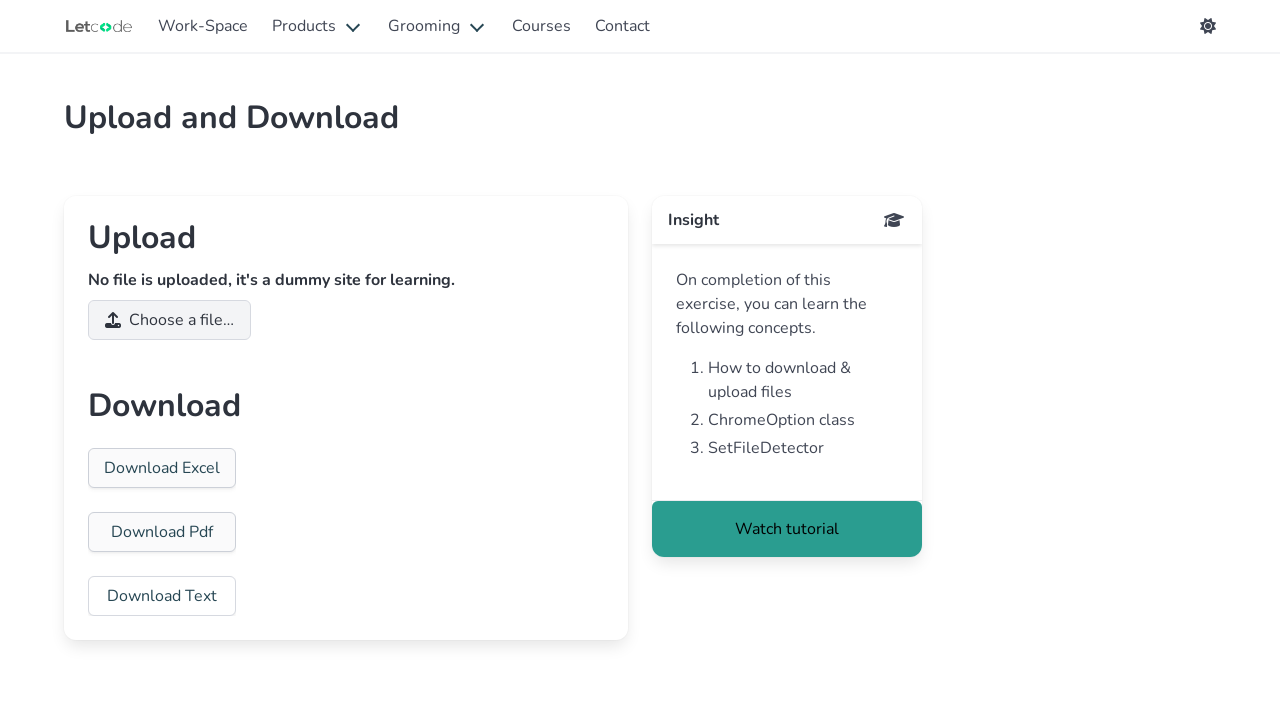

Waited 1 second for PDF download to initiate
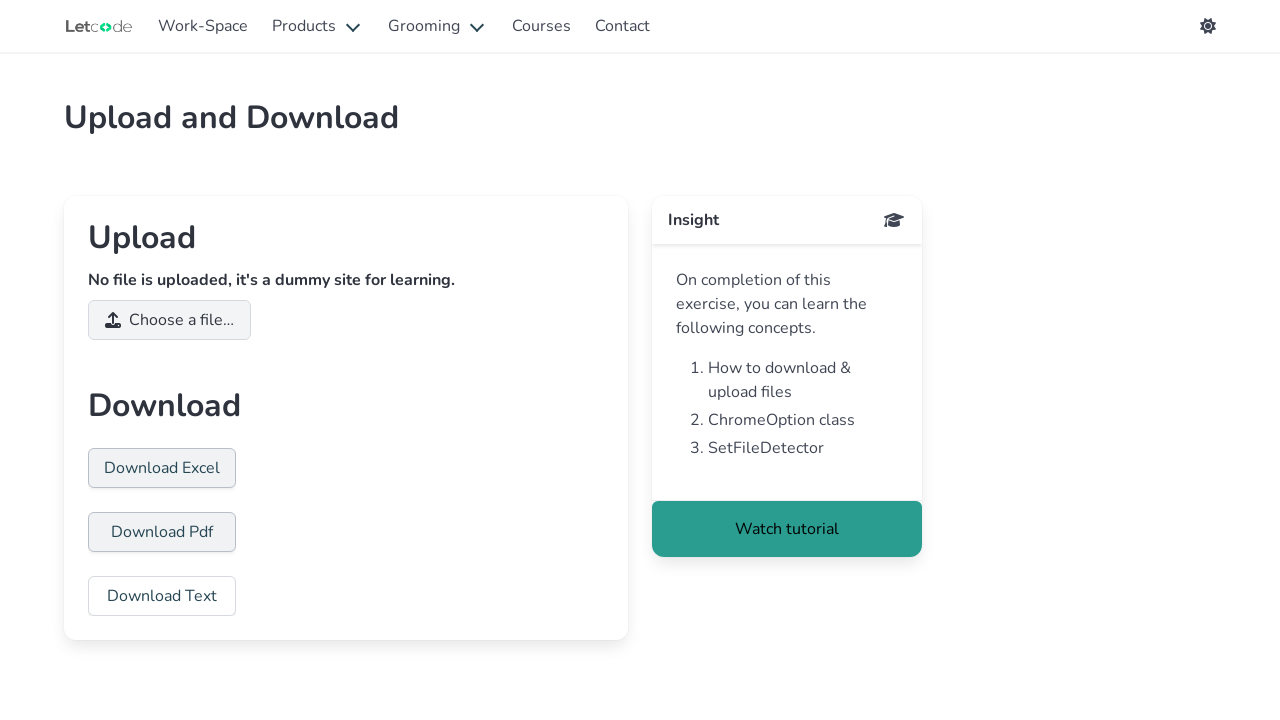

Clicked text file download button at (162, 596) on #txt
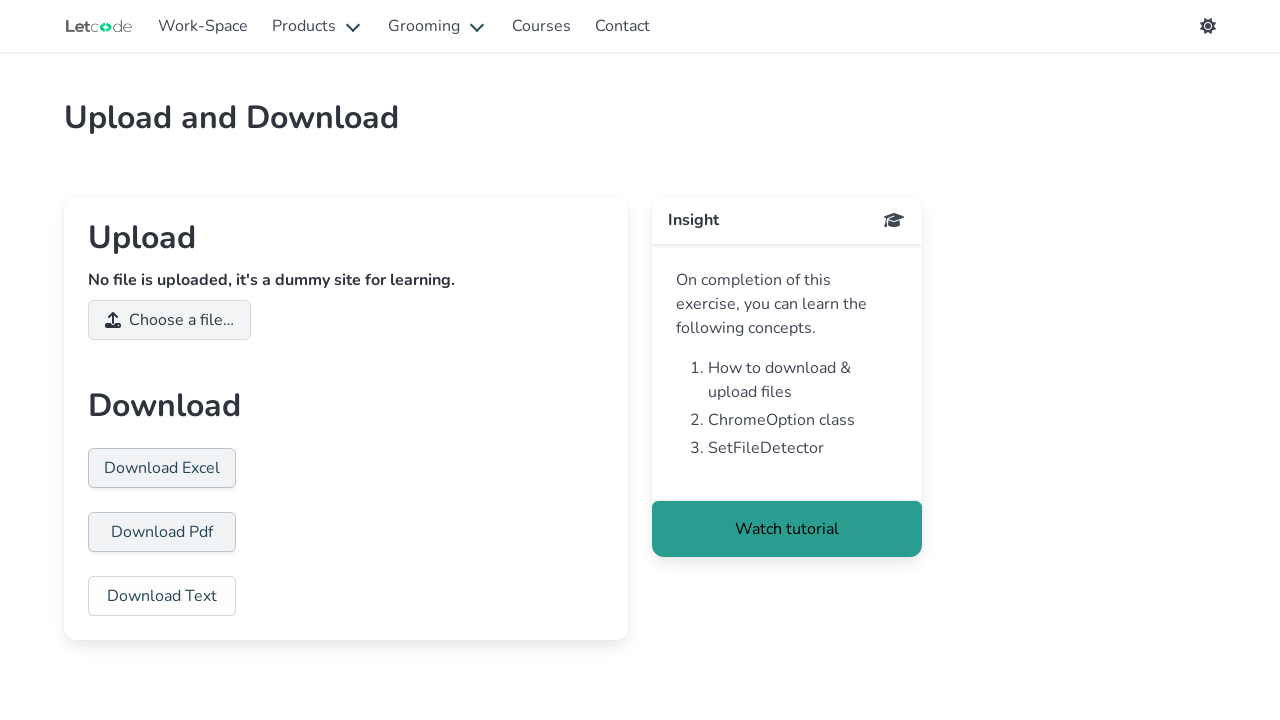

Waited 1 second for text file download to initiate
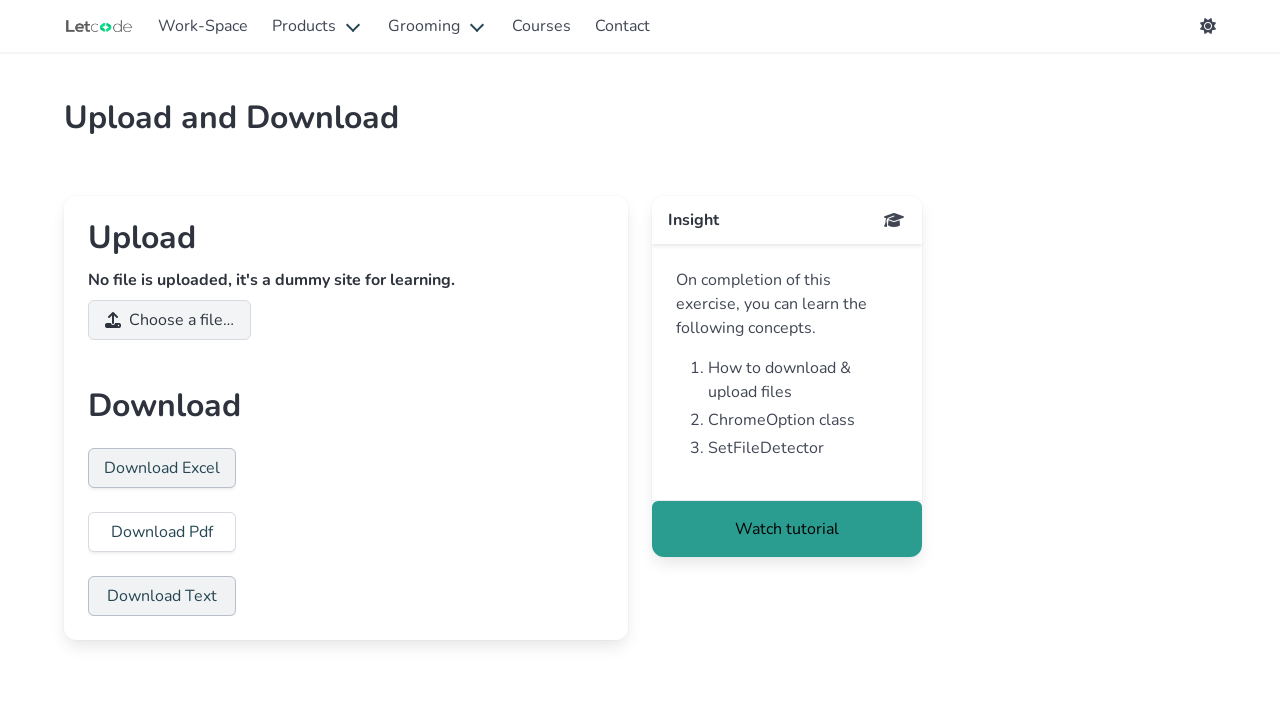

Clicked Excel file download button at (162, 468) on #xls
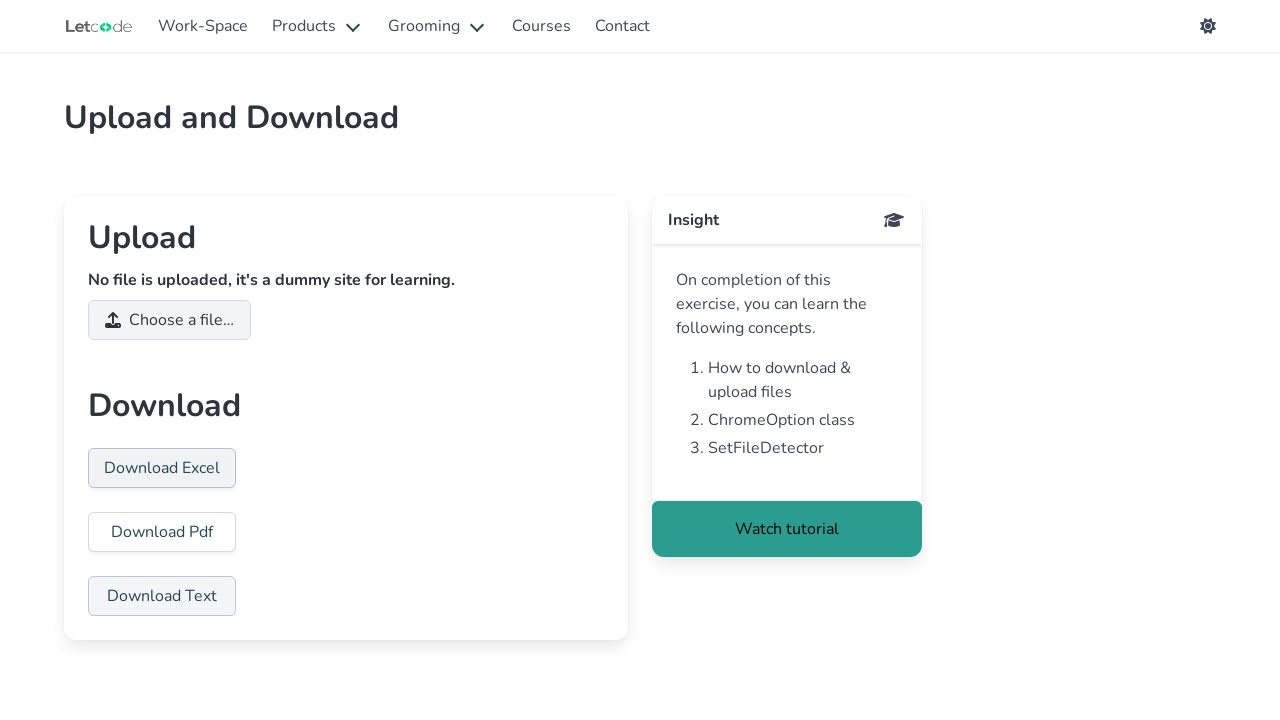

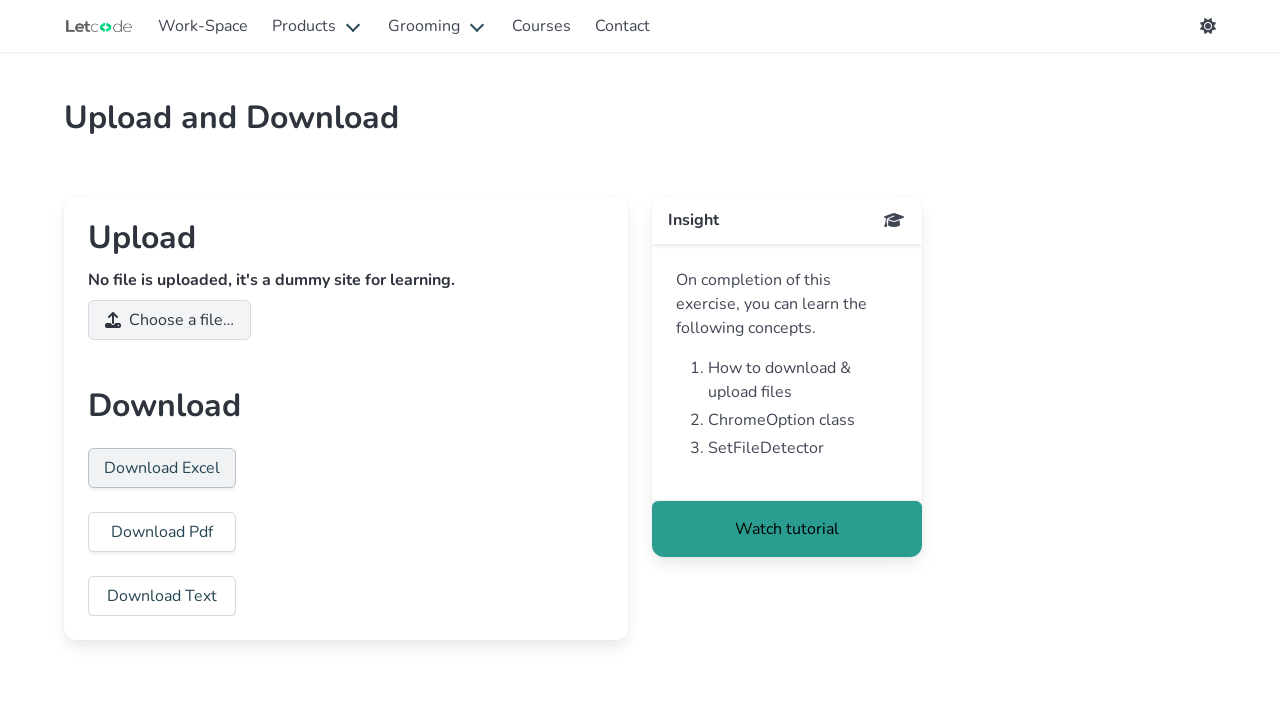